Navigates to adevsays.com and verifies that the page loads with an h1 heading element present.

Starting URL: https://adevsays.com

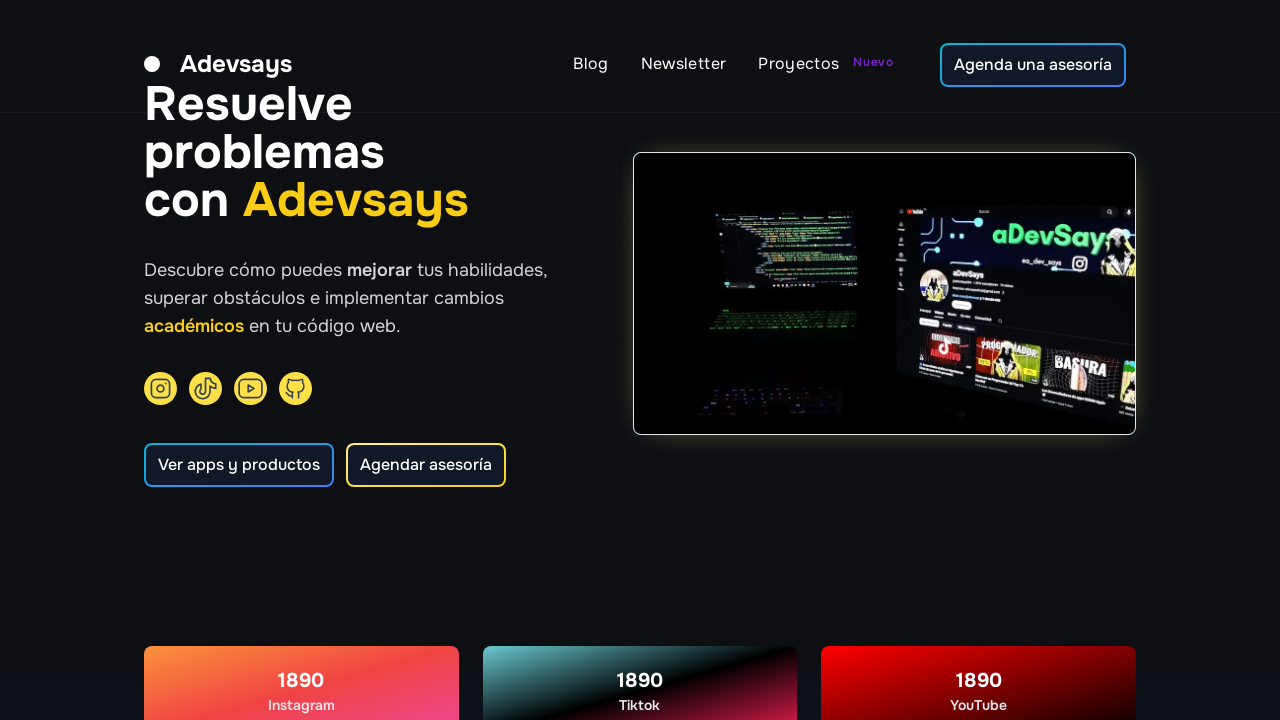

Navigated to https://adevsays.com
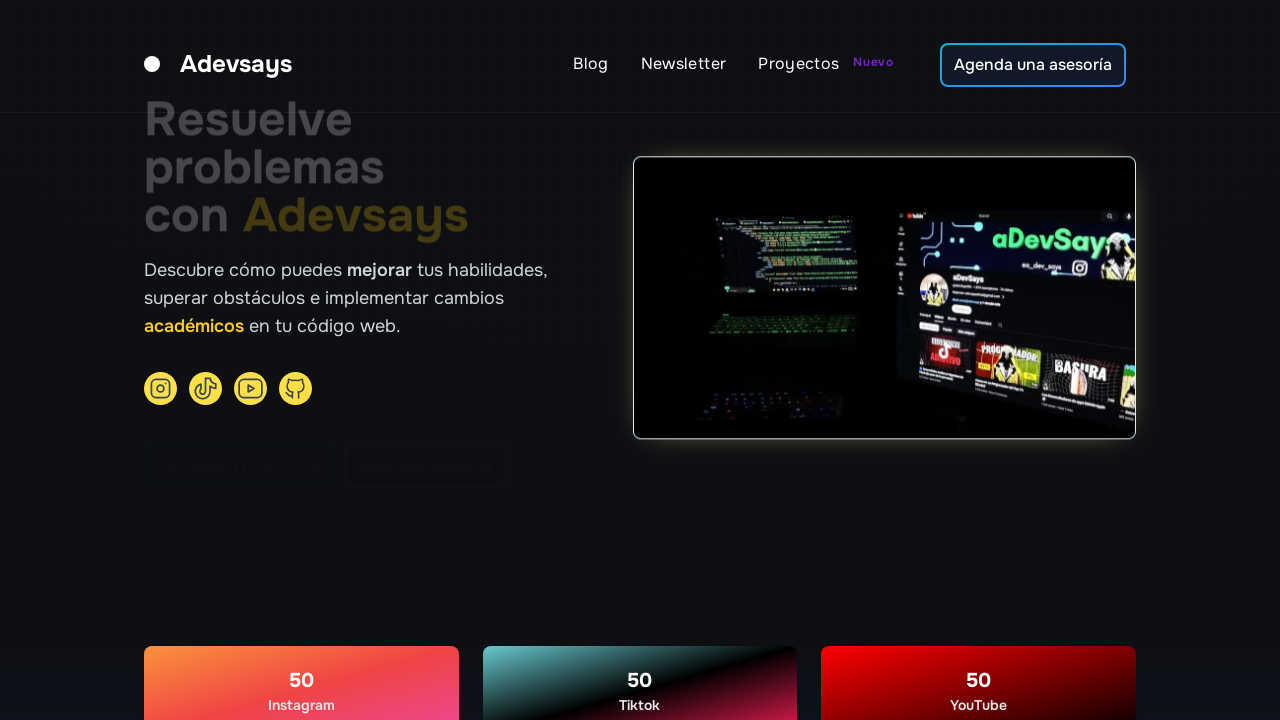

Verified h1 heading element is present on the page
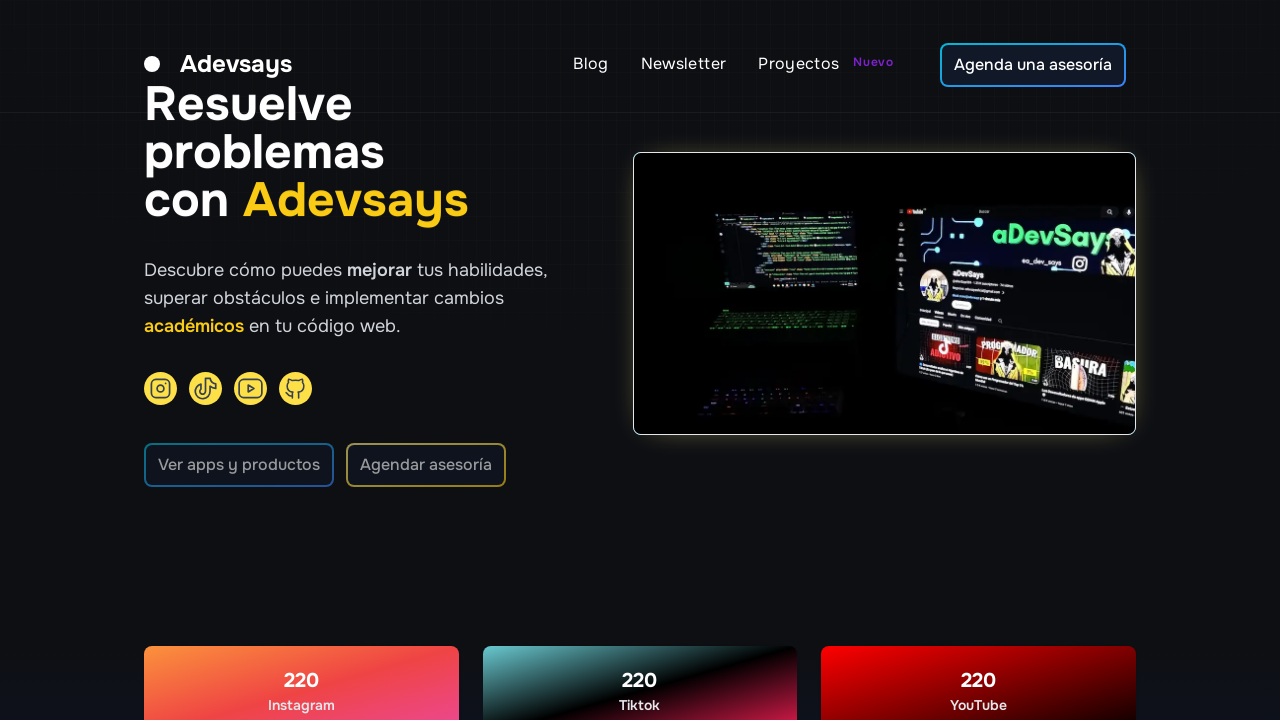

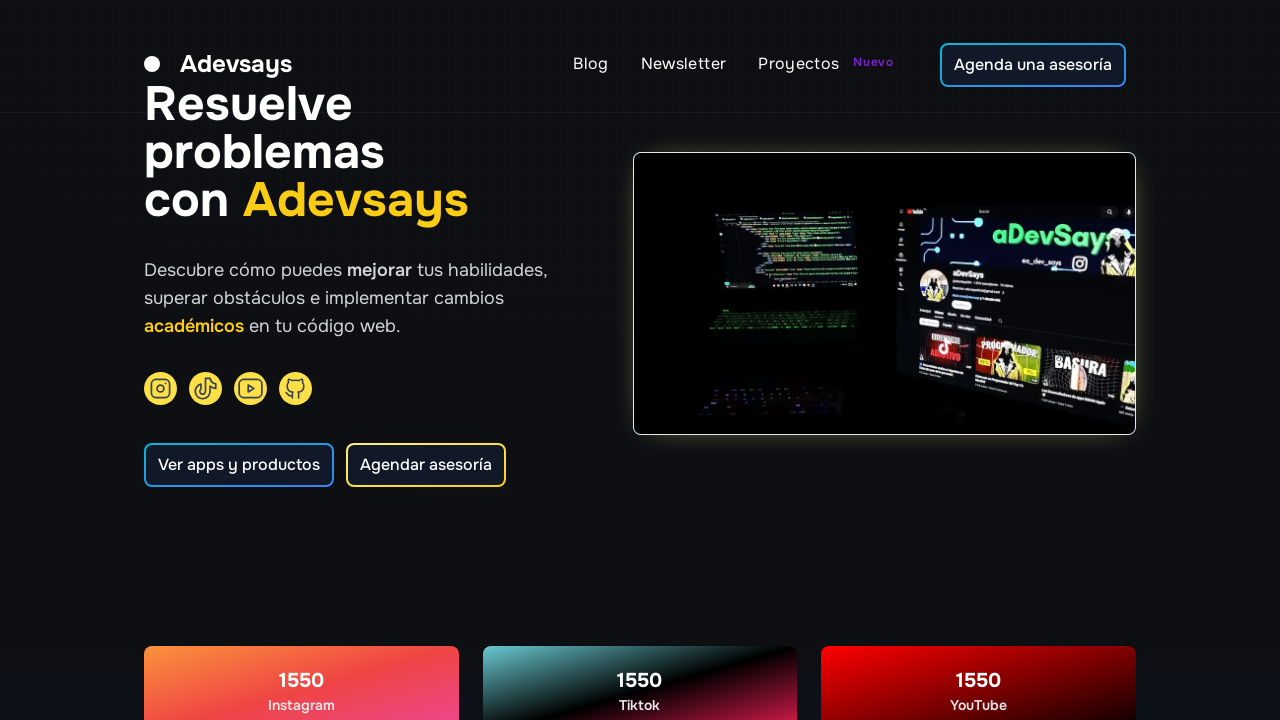